Navigates to the SpiceJet airline website homepage and waits for the page to load.

Starting URL: https://www.spicejet.com/

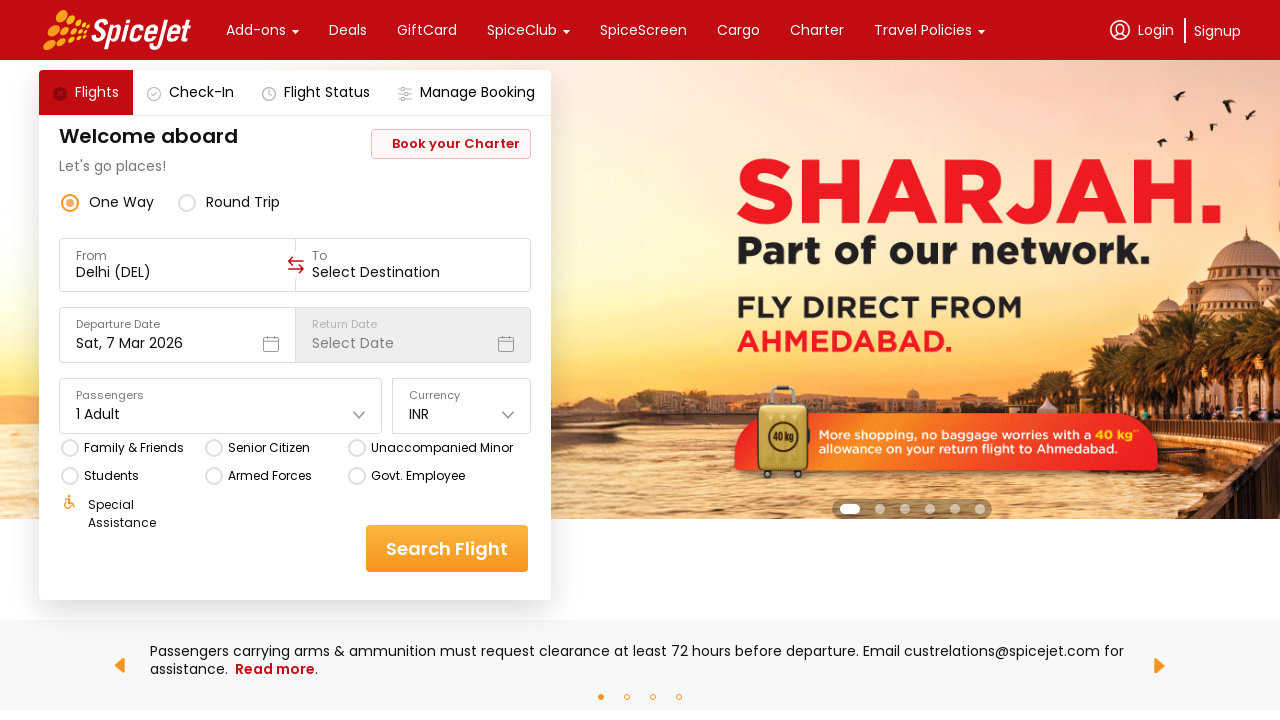

Waited for SpiceJet homepage to reach domcontentloaded state
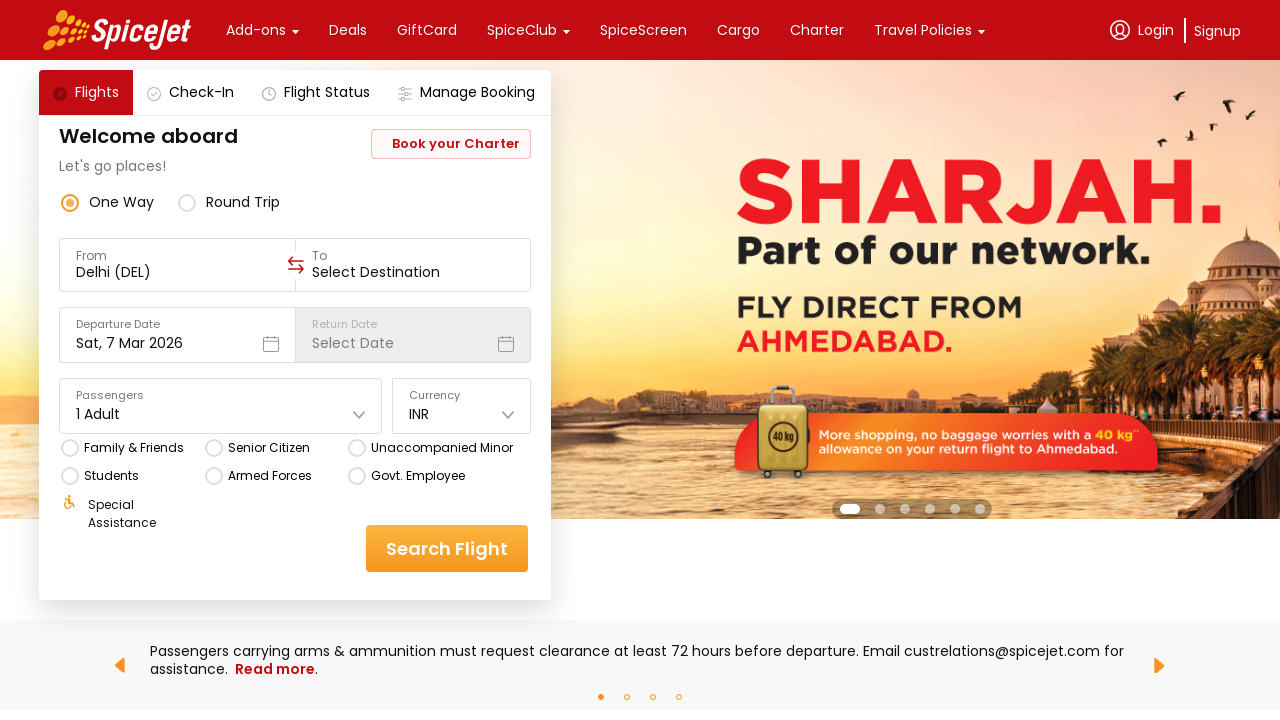

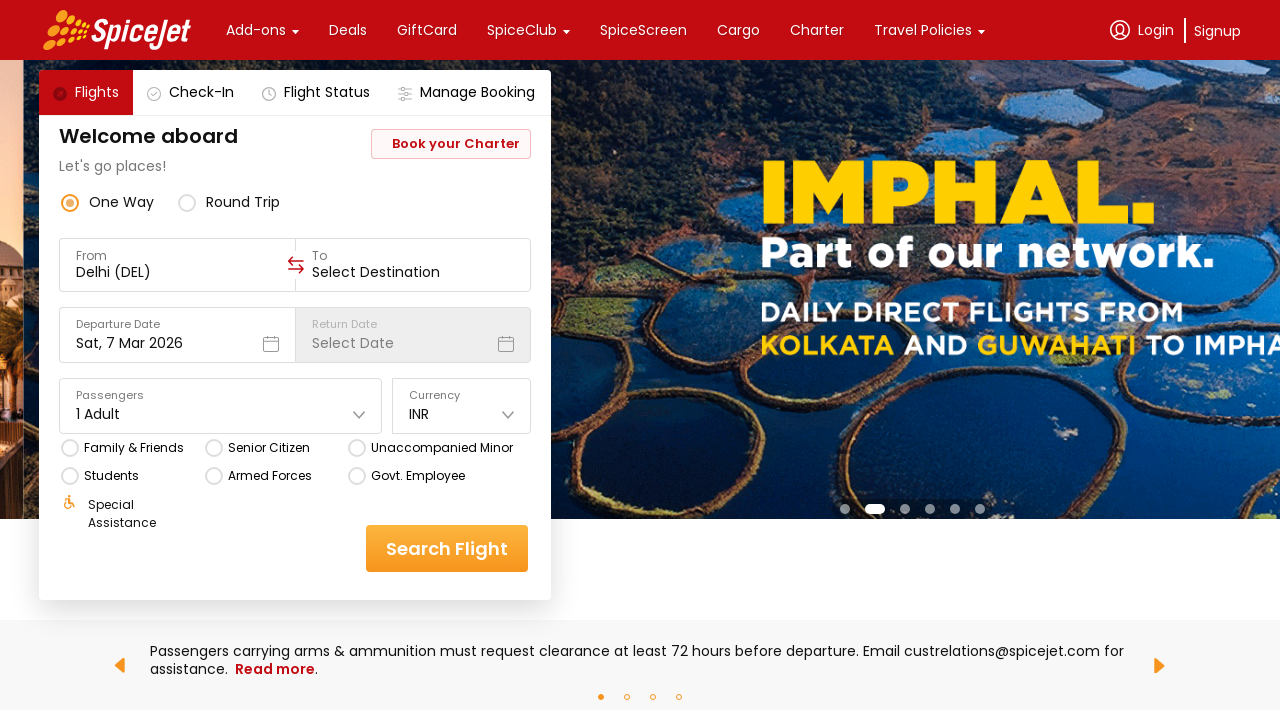